Tests that the Clear completed button is hidden when there are no completed items.

Starting URL: https://demo.playwright.dev/todomvc

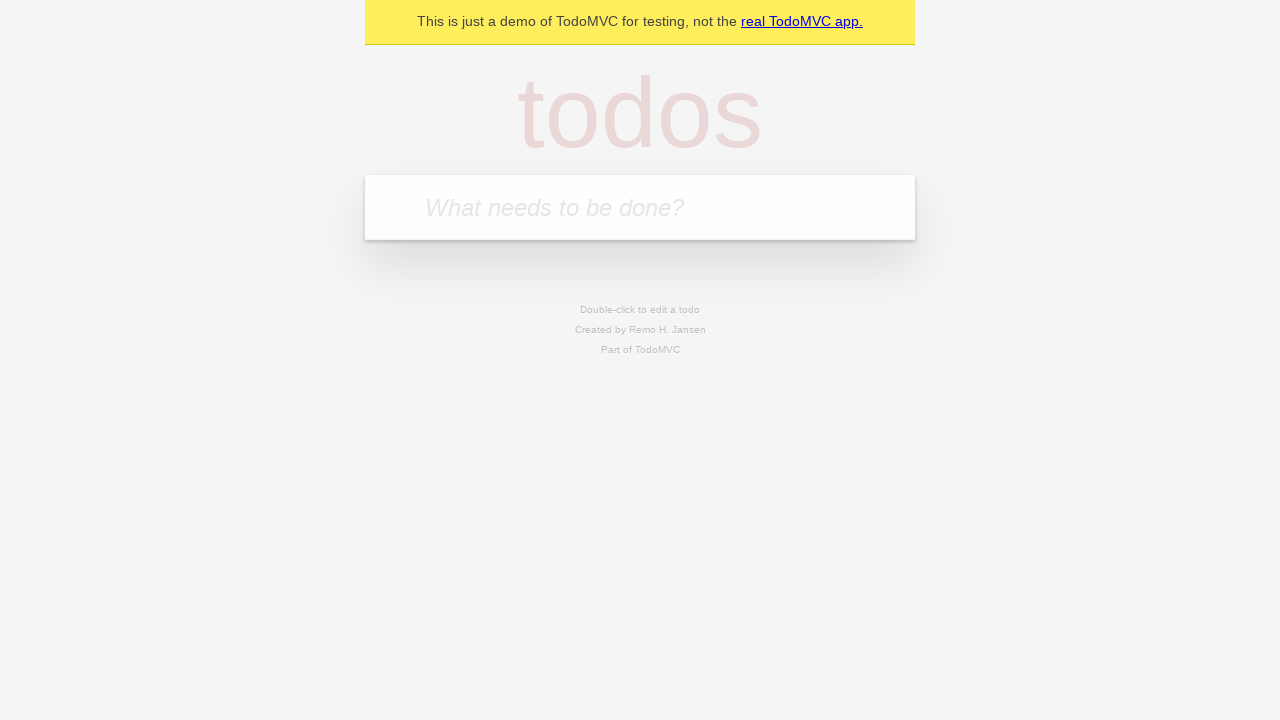

Filled todo input with 'buy some cheese' on internal:attr=[placeholder="What needs to be done?"i]
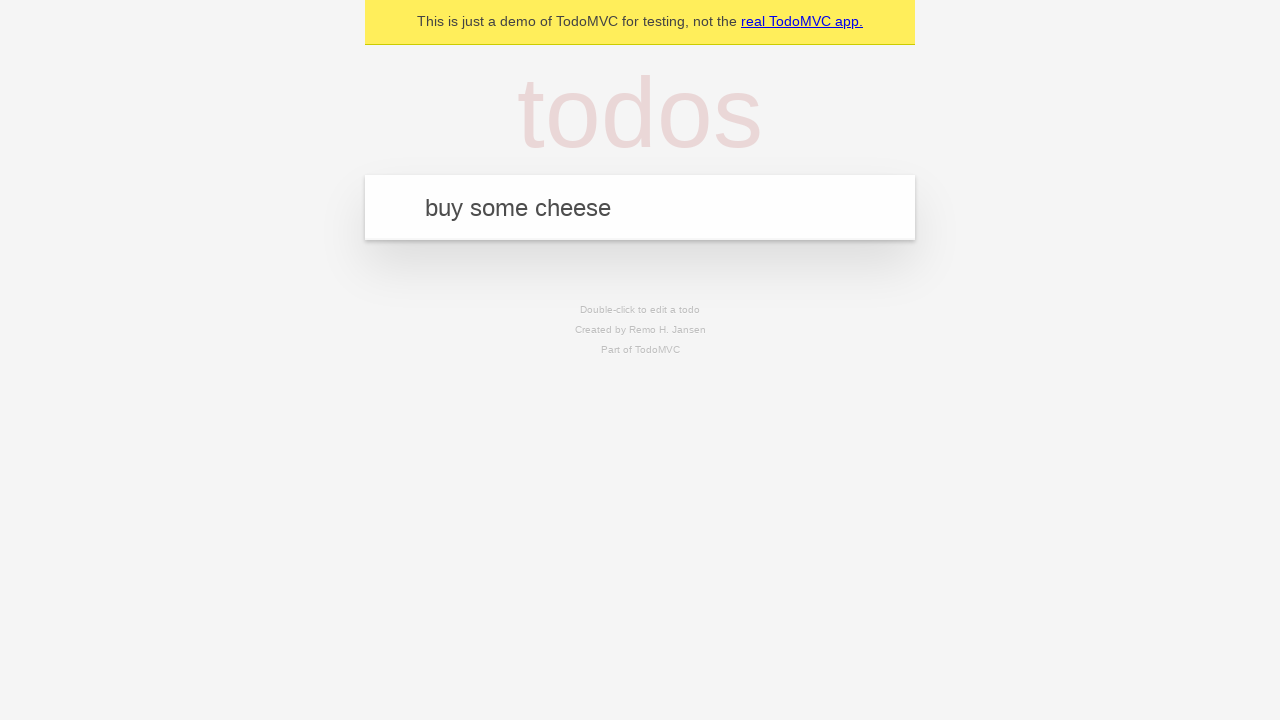

Pressed Enter to add first todo on internal:attr=[placeholder="What needs to be done?"i]
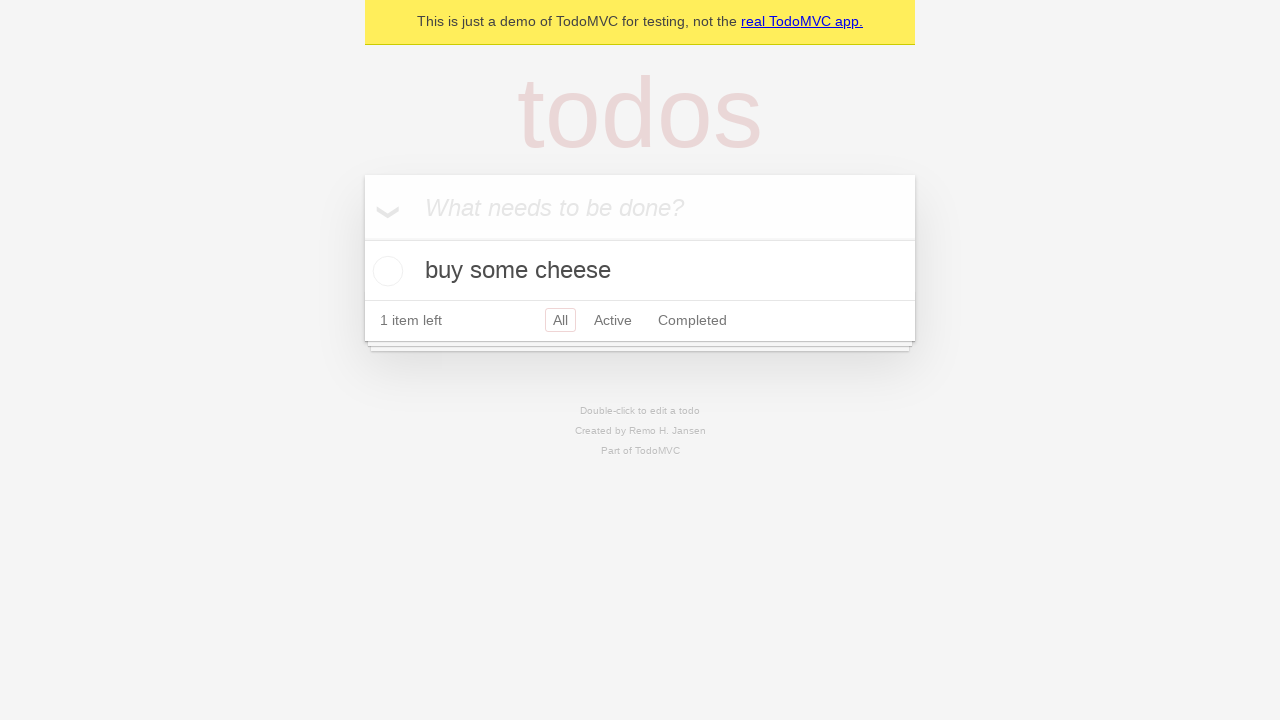

Filled todo input with 'feed the cat' on internal:attr=[placeholder="What needs to be done?"i]
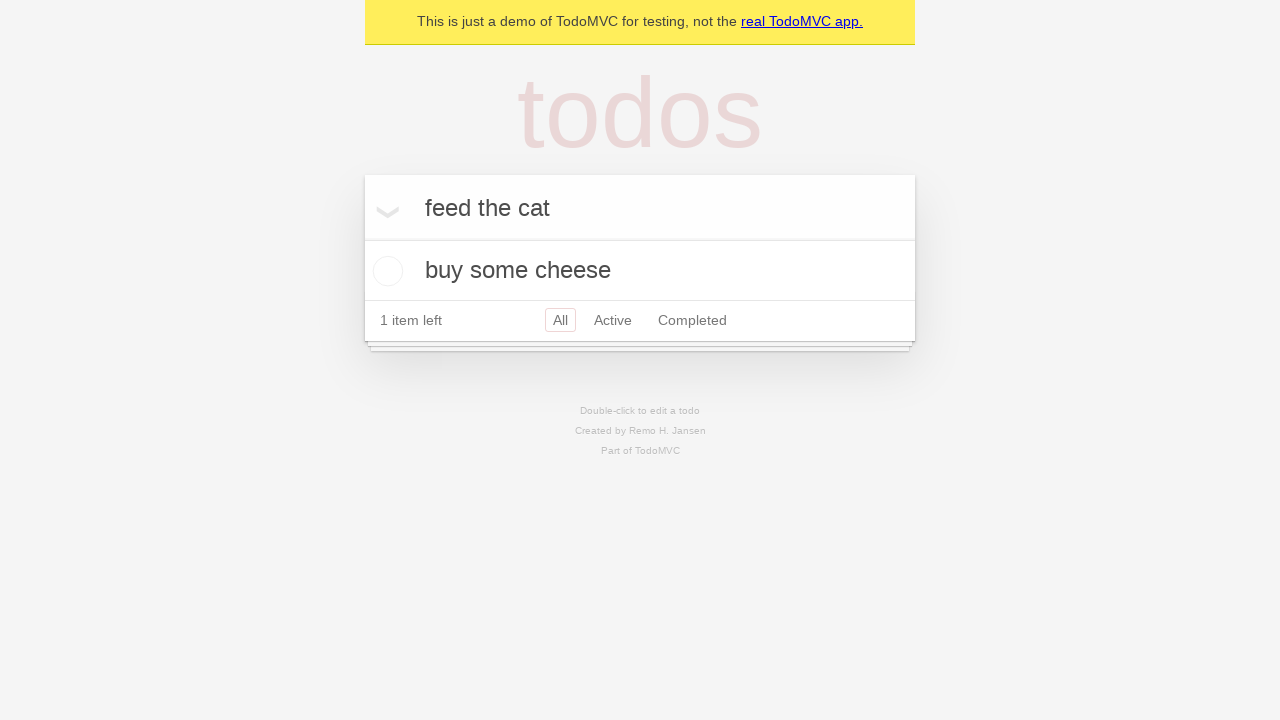

Pressed Enter to add second todo on internal:attr=[placeholder="What needs to be done?"i]
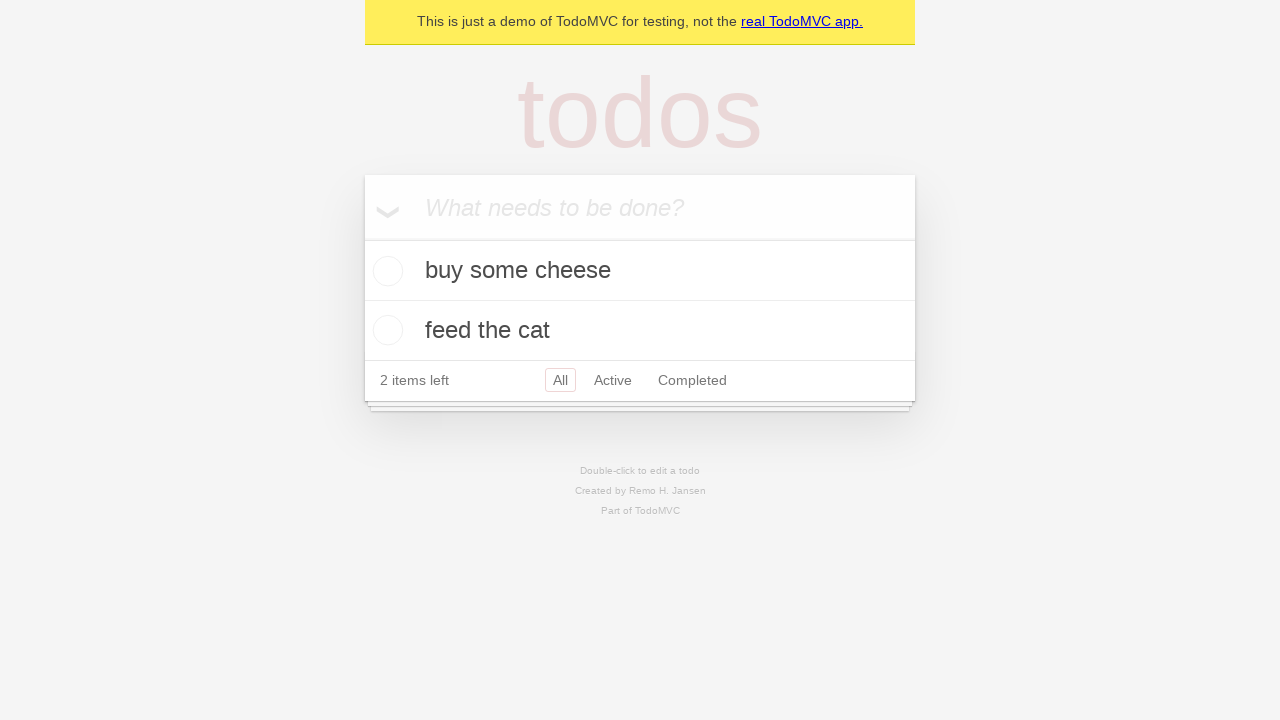

Filled todo input with 'book a doctors appointment' on internal:attr=[placeholder="What needs to be done?"i]
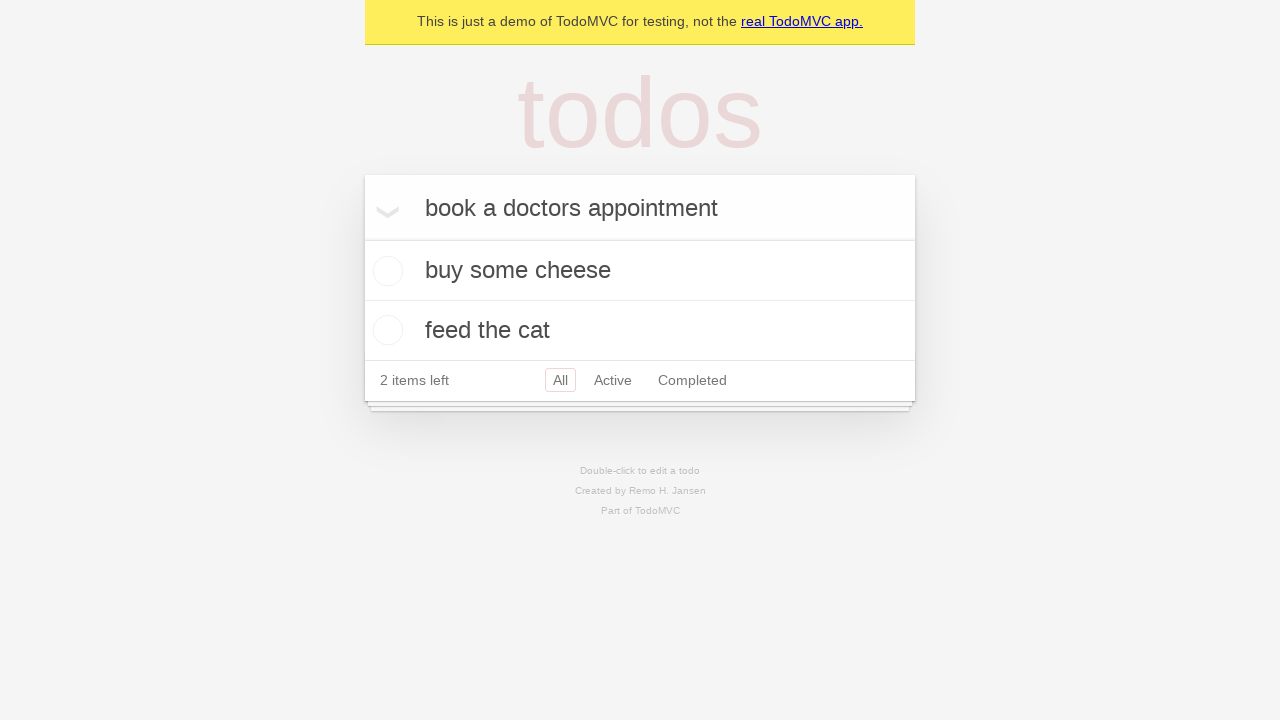

Pressed Enter to add third todo on internal:attr=[placeholder="What needs to be done?"i]
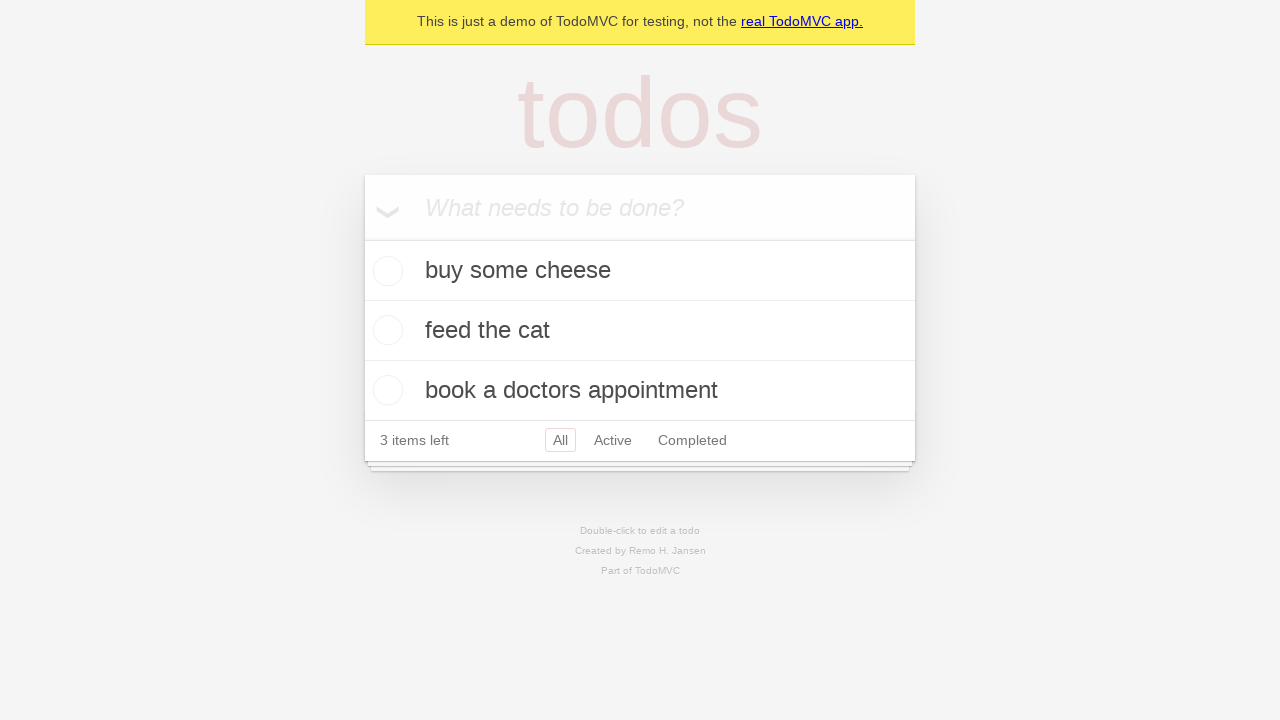

Checked the first todo to mark it as completed at (385, 271) on .todo-list li .toggle >> nth=0
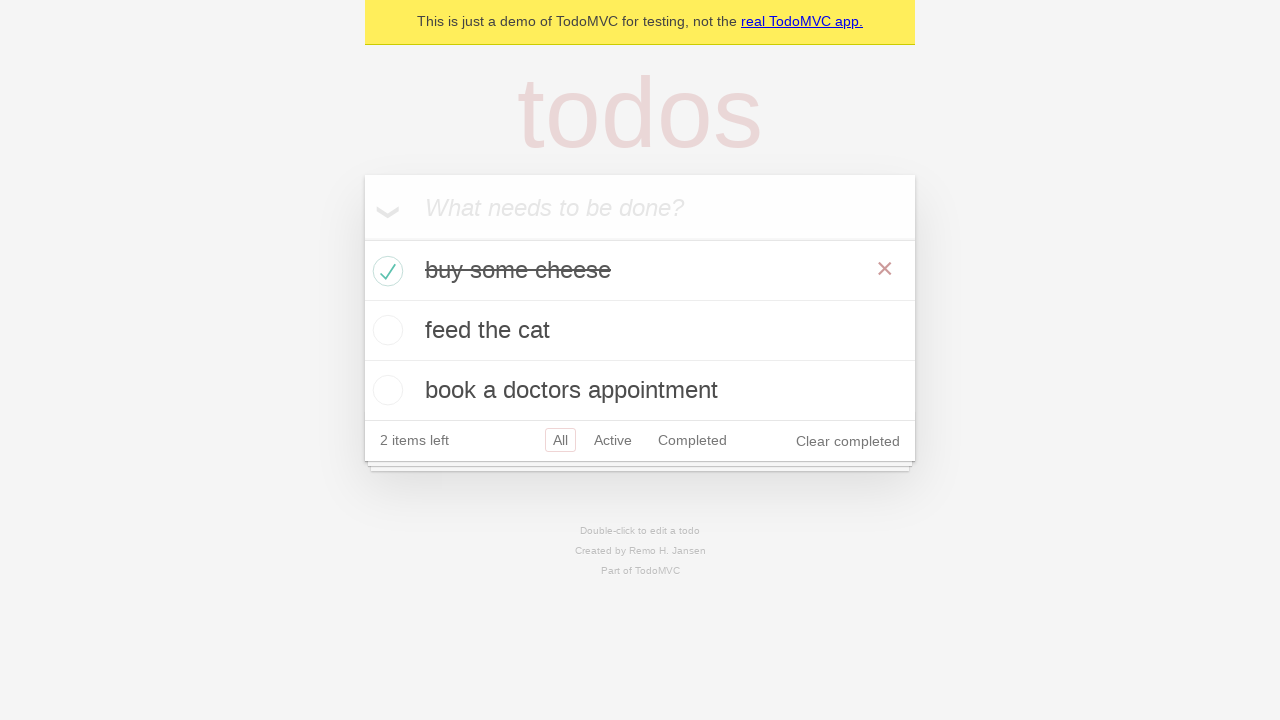

Clicked 'Clear completed' button to remove completed todo at (848, 441) on internal:role=button[name="Clear completed"i]
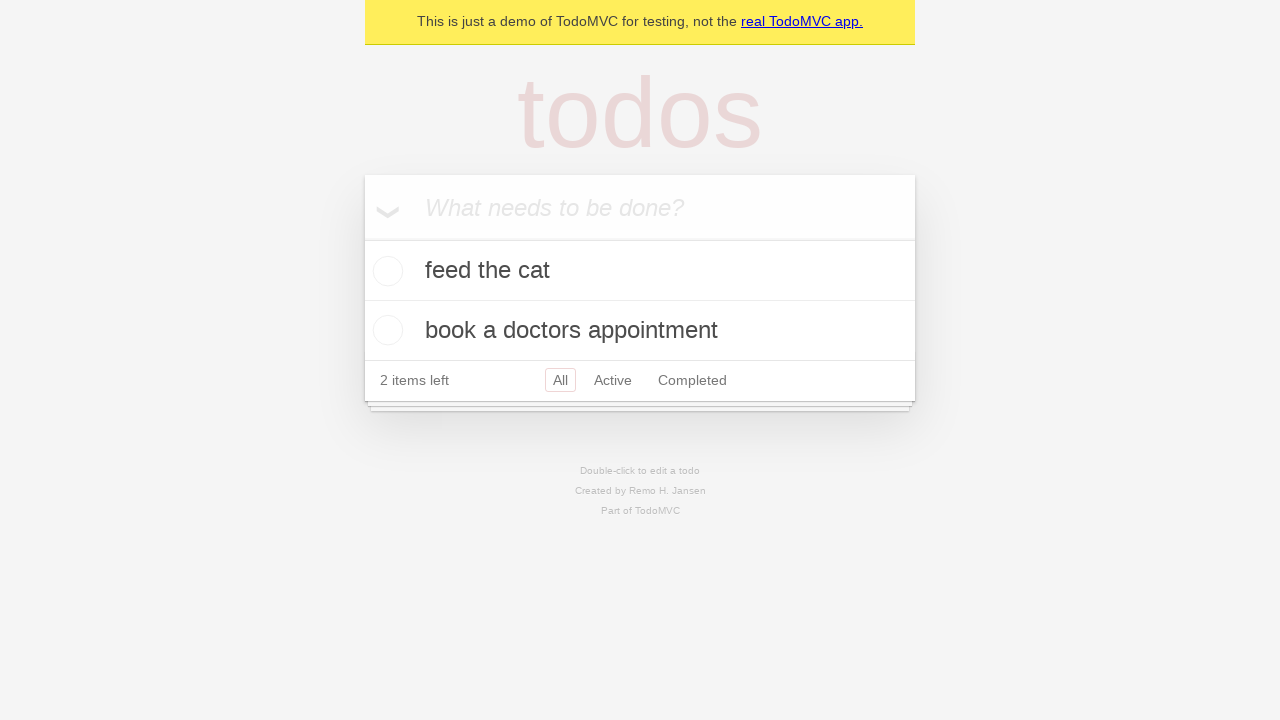

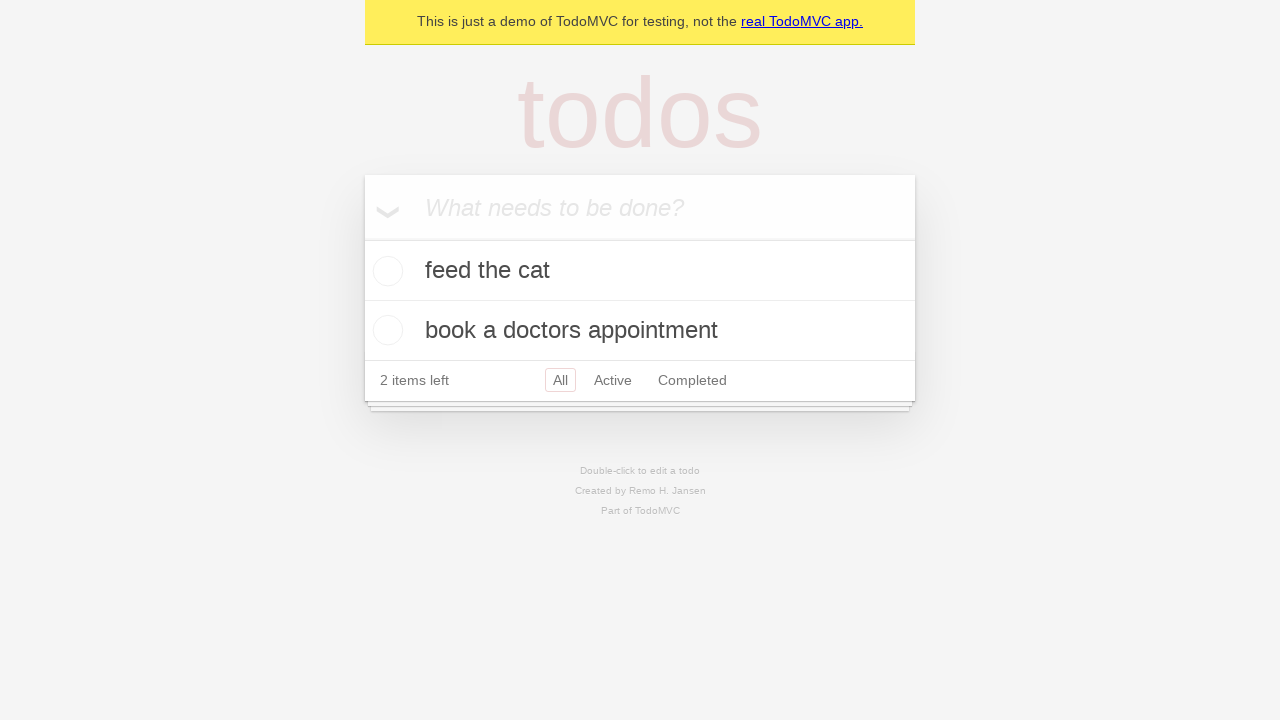